Verifies the page loads successfully (originally took a screenshot)

Starting URL: http://only-testing-blog.blogspot.in/2014/01/textbox.html

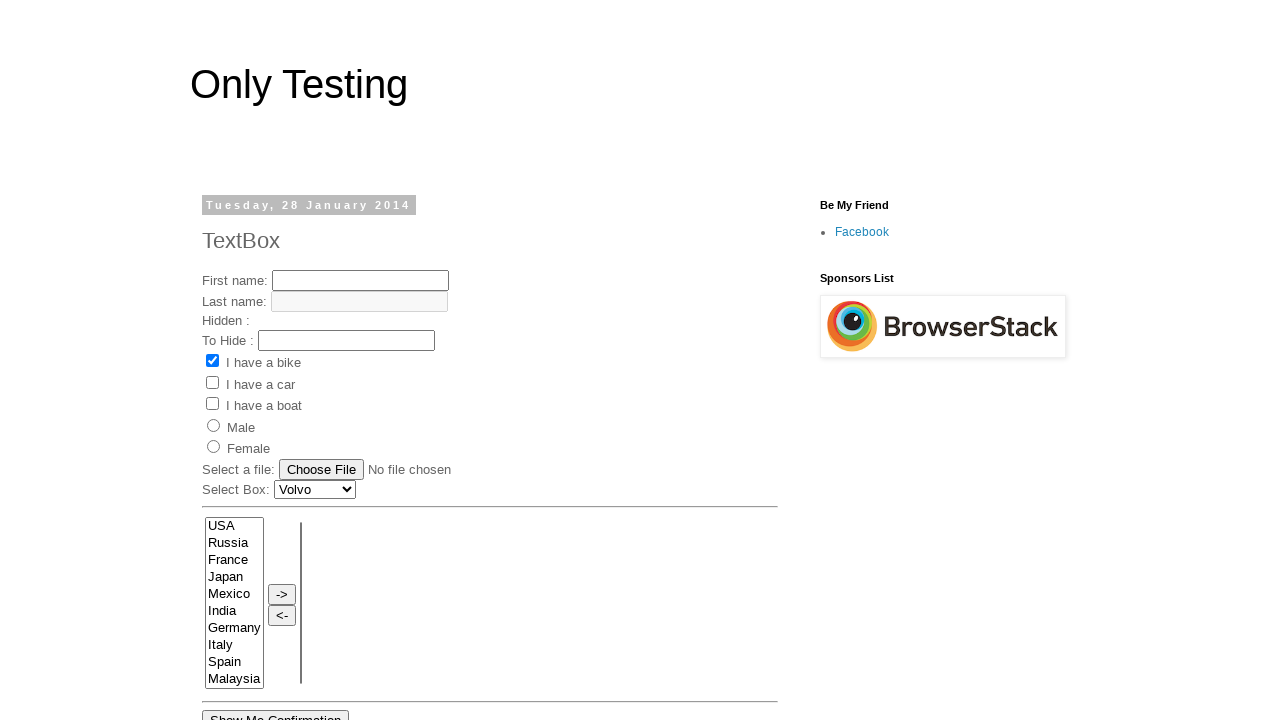

Waited for textbox element to load
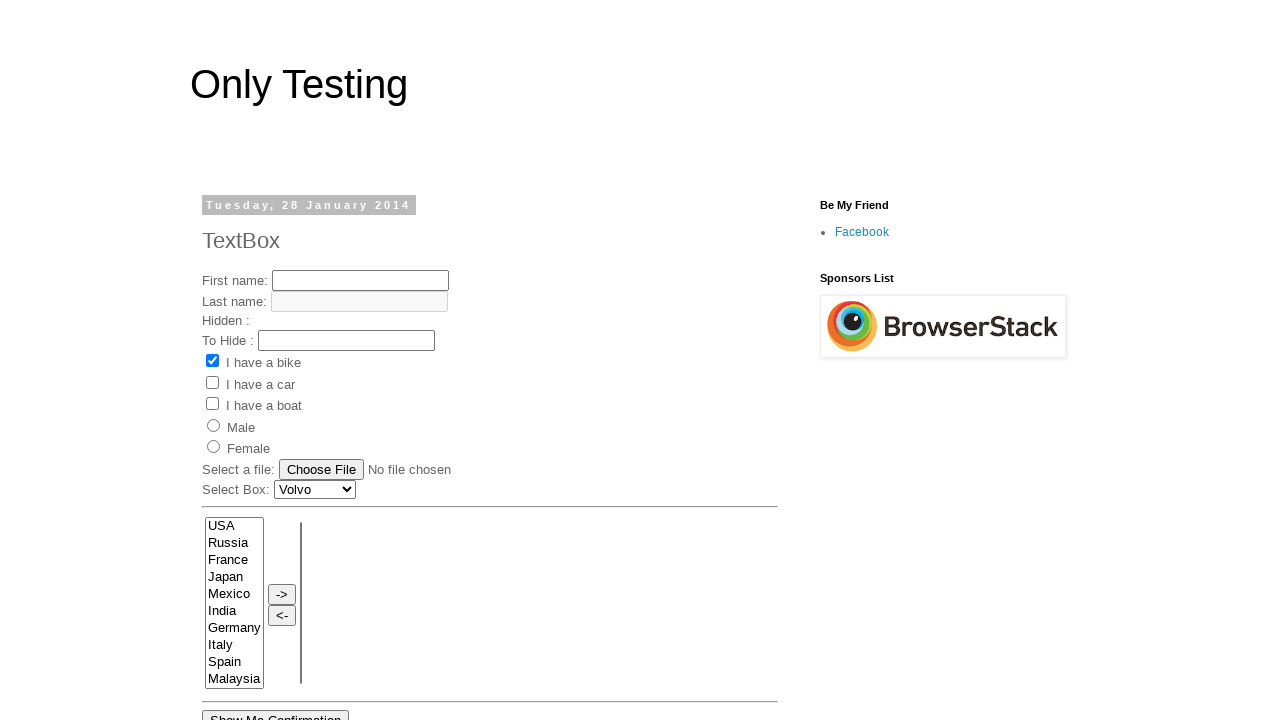

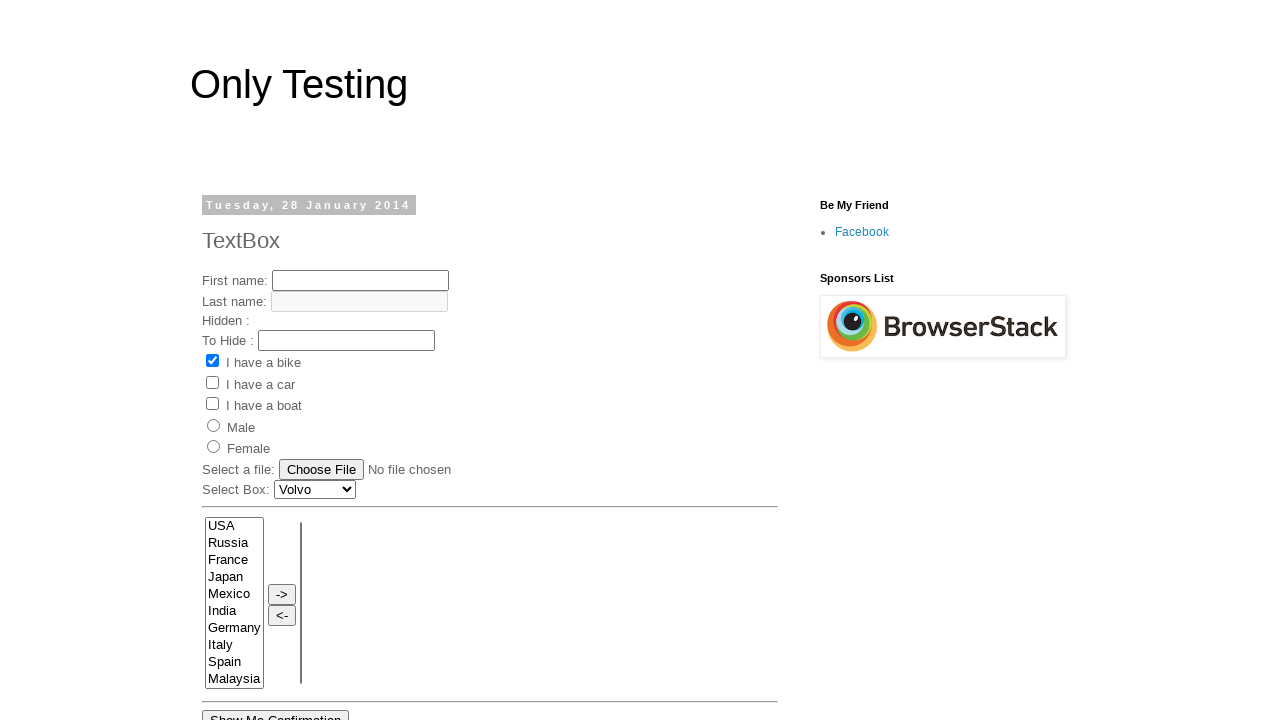